Tests right-click (context menu) functionality by performing a context click on a "Right Click Me" button on the DemoQA buttons page

Starting URL: https://demoqa.com/buttons

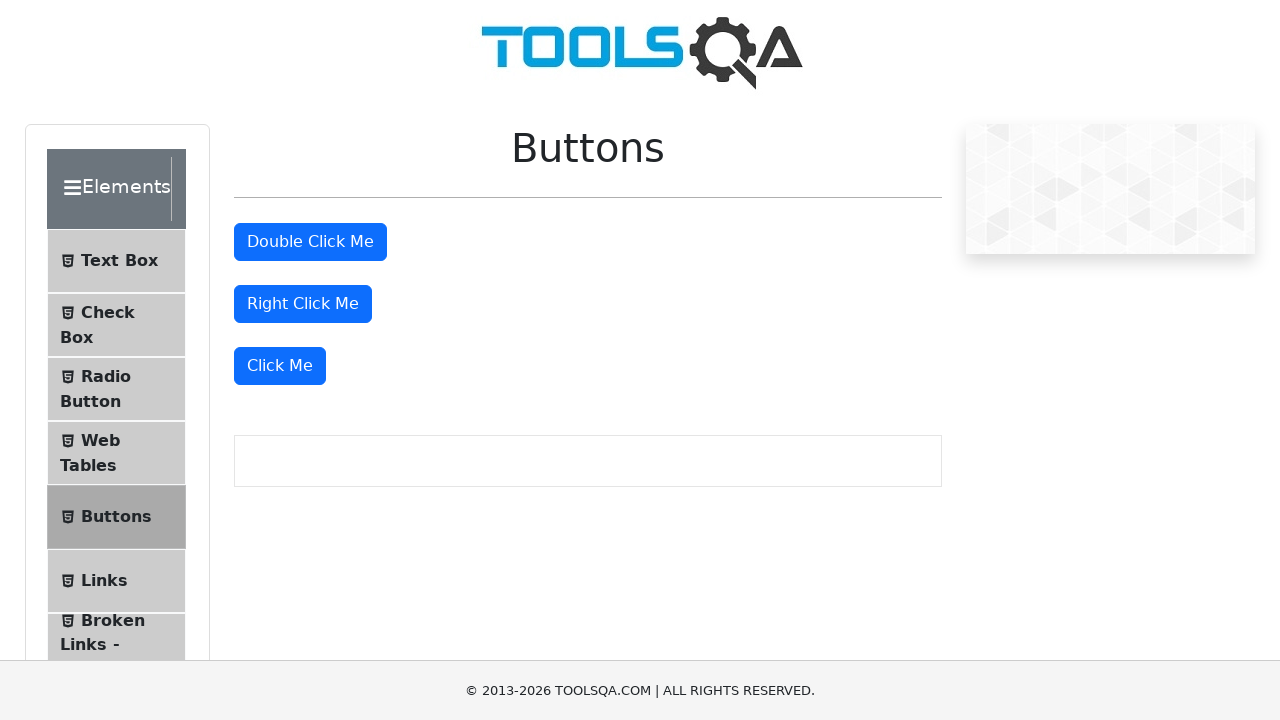

Navigated to DemoQA buttons page
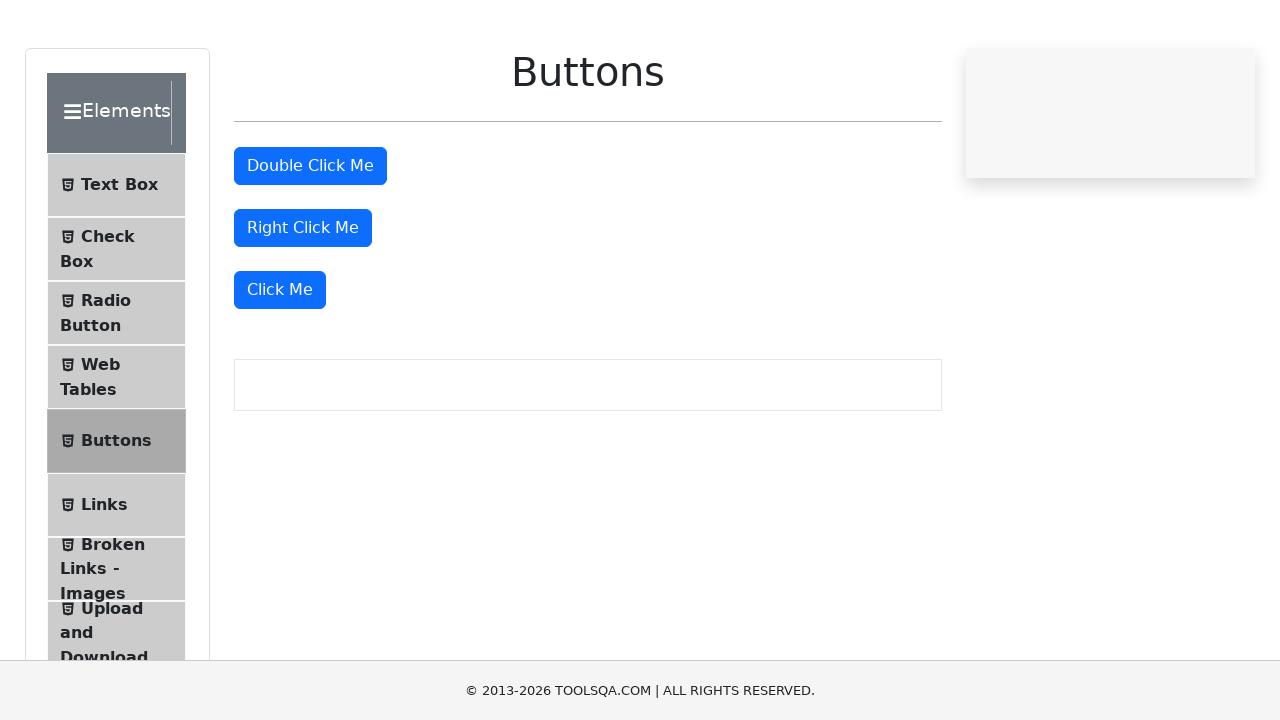

Right Click Me button is visible
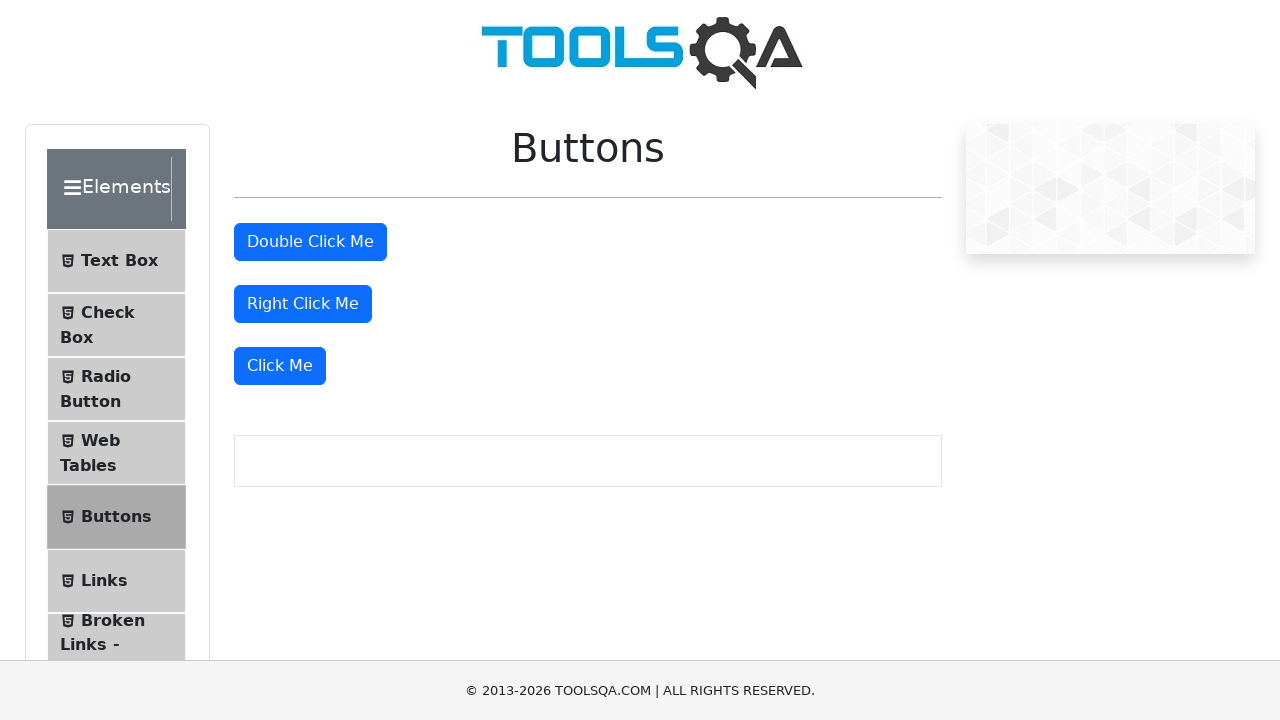

Performed right-click on Right Click Me button at (303, 304) on xpath=//button[text()='Right Click Me']
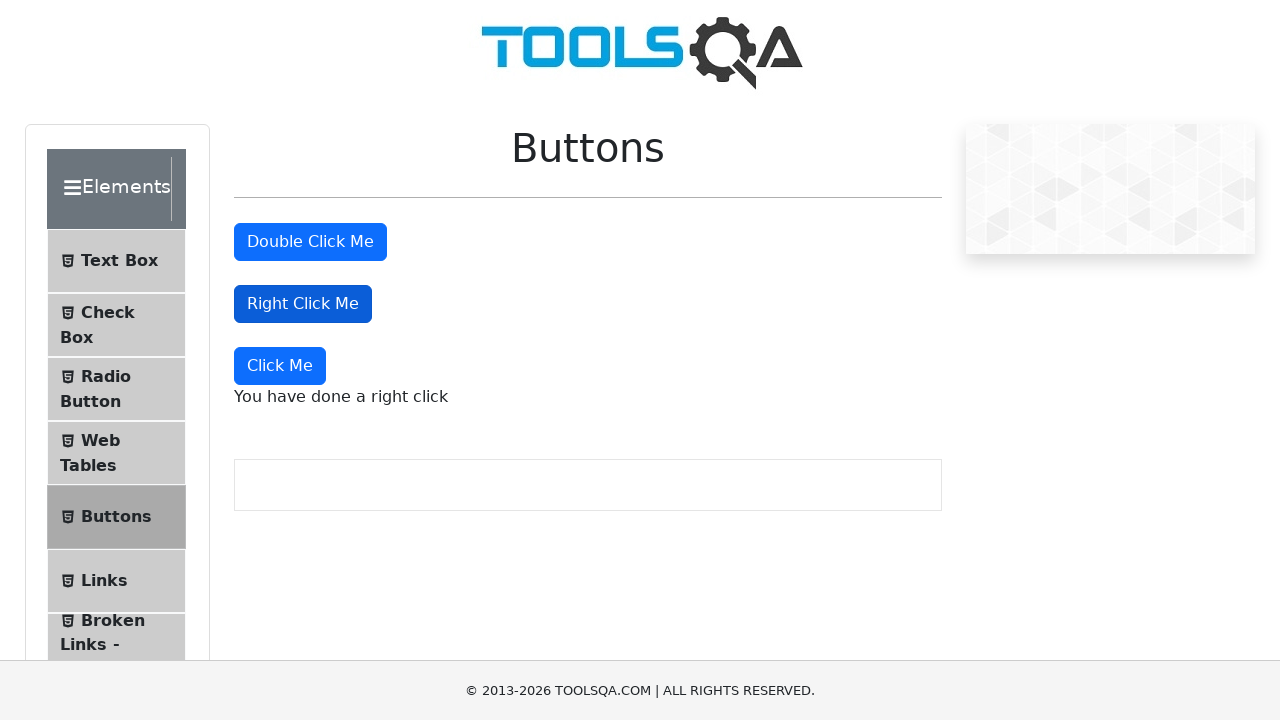

Context menu message appeared confirming right-click action
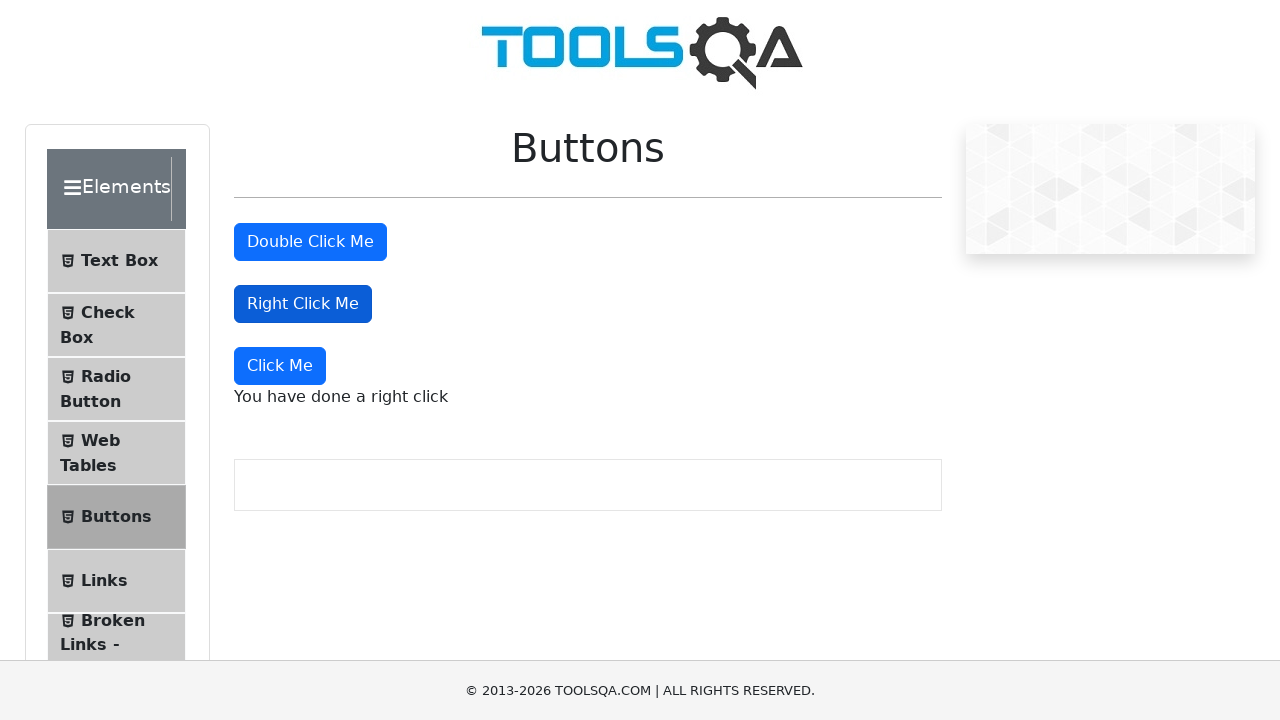

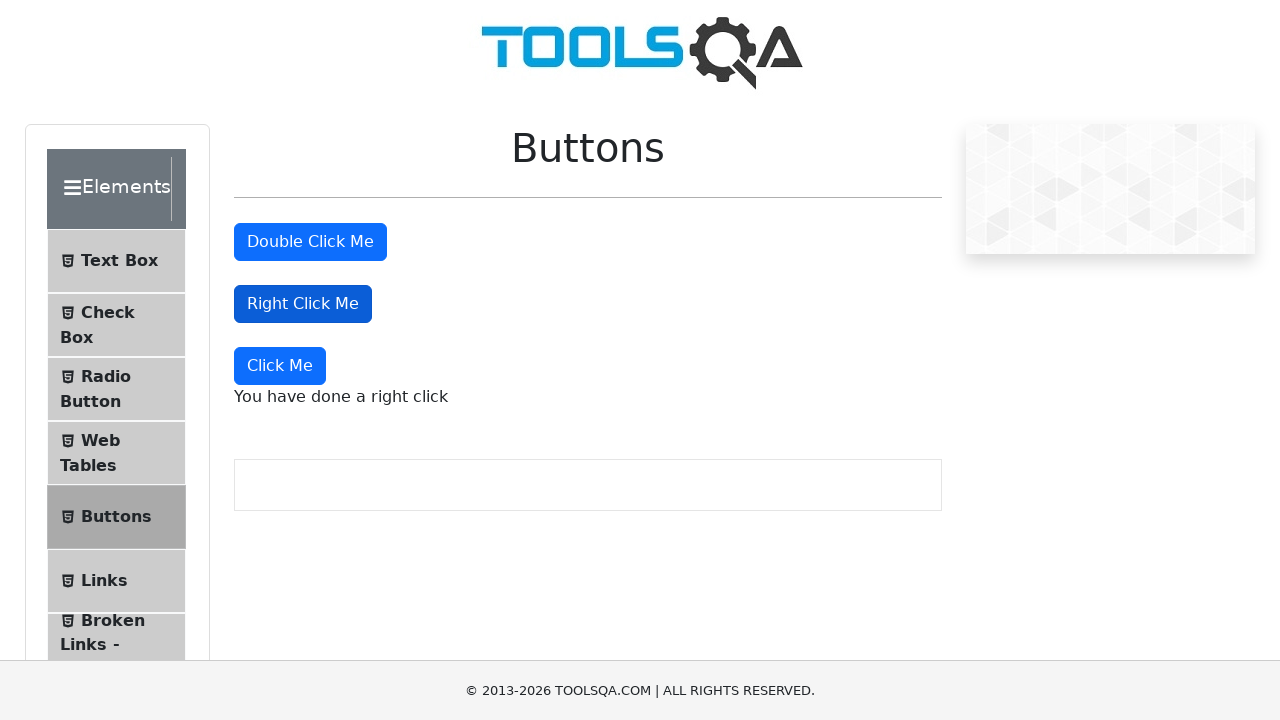